Navigates to the MUSCLE alignment tool, switches to alignment tab, inputs protein sequences, and submits the form for multiple sequence alignment

Starting URL: https://toolkit.tuebingen.mpg.de/tools/muscle

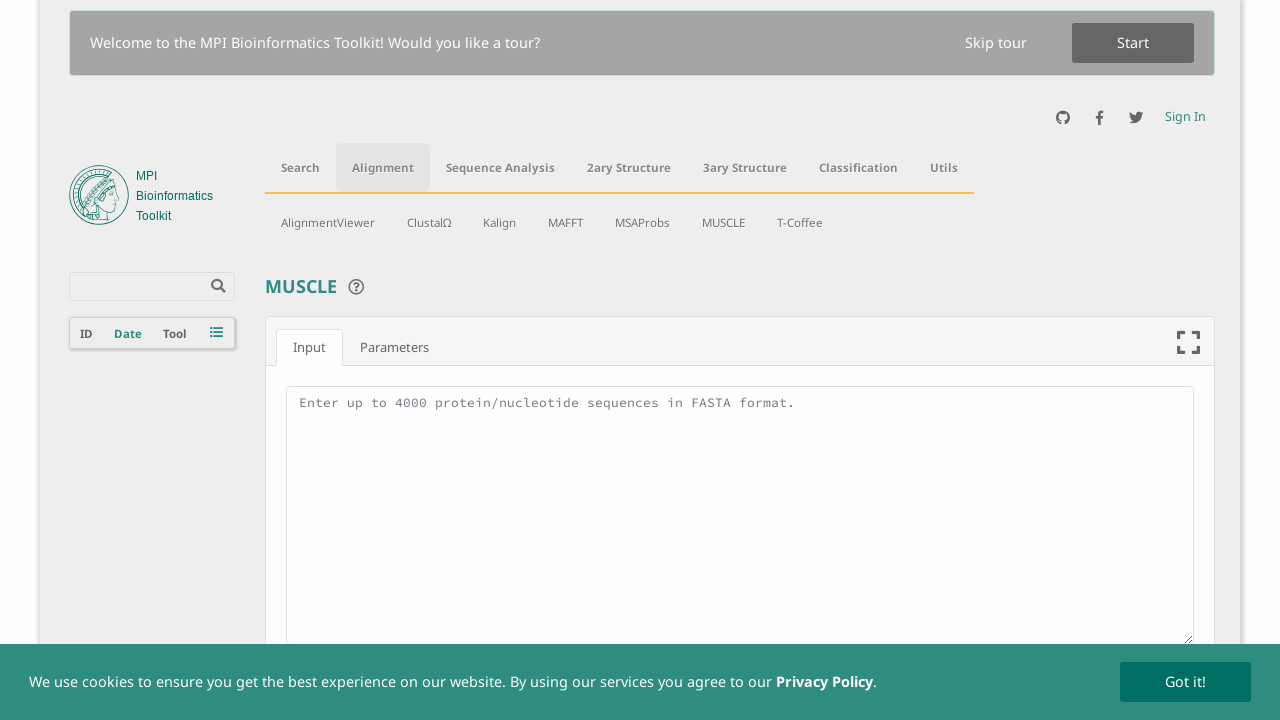

Waited for alignment tab selector to load
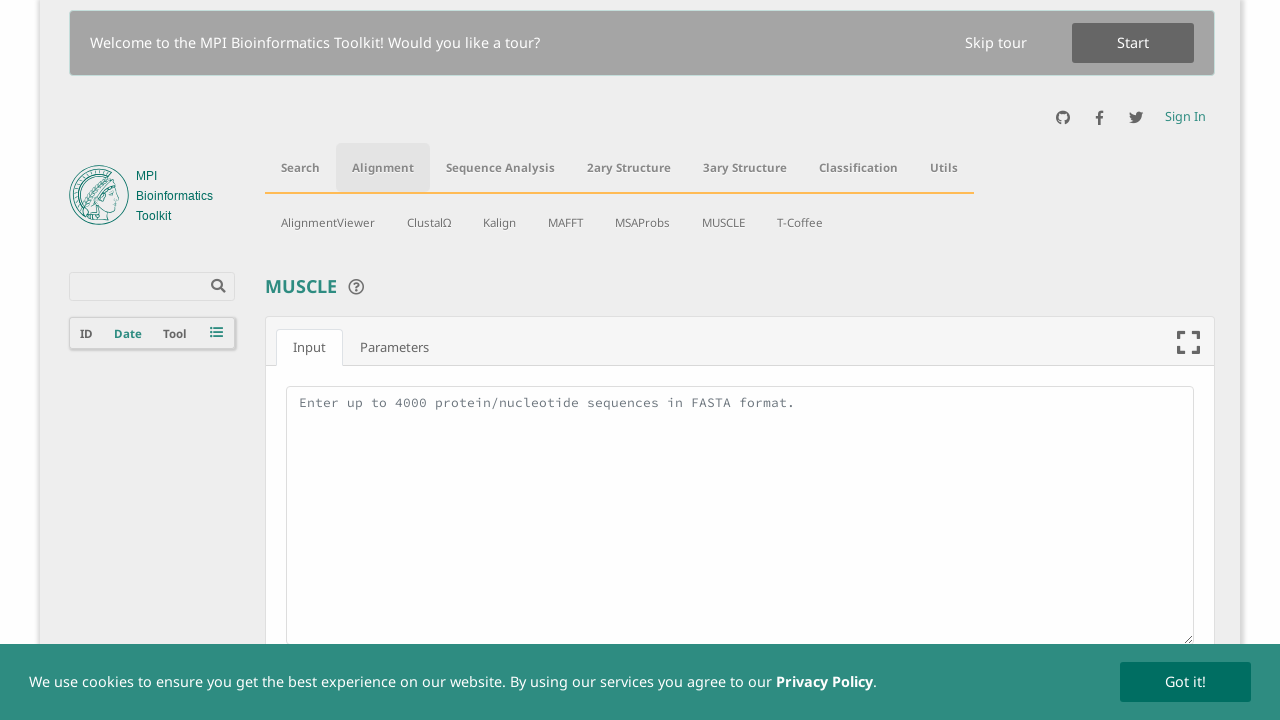

Clicked on alignment tab
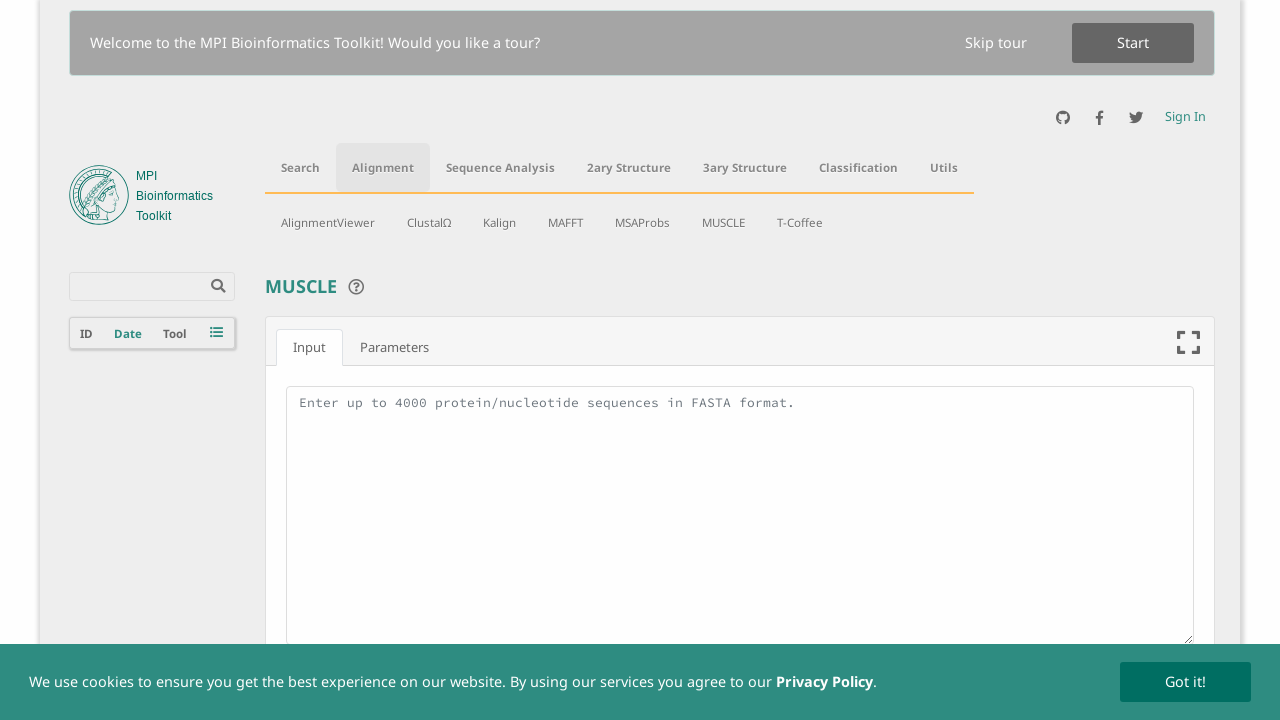

Waited for input textarea selector to load
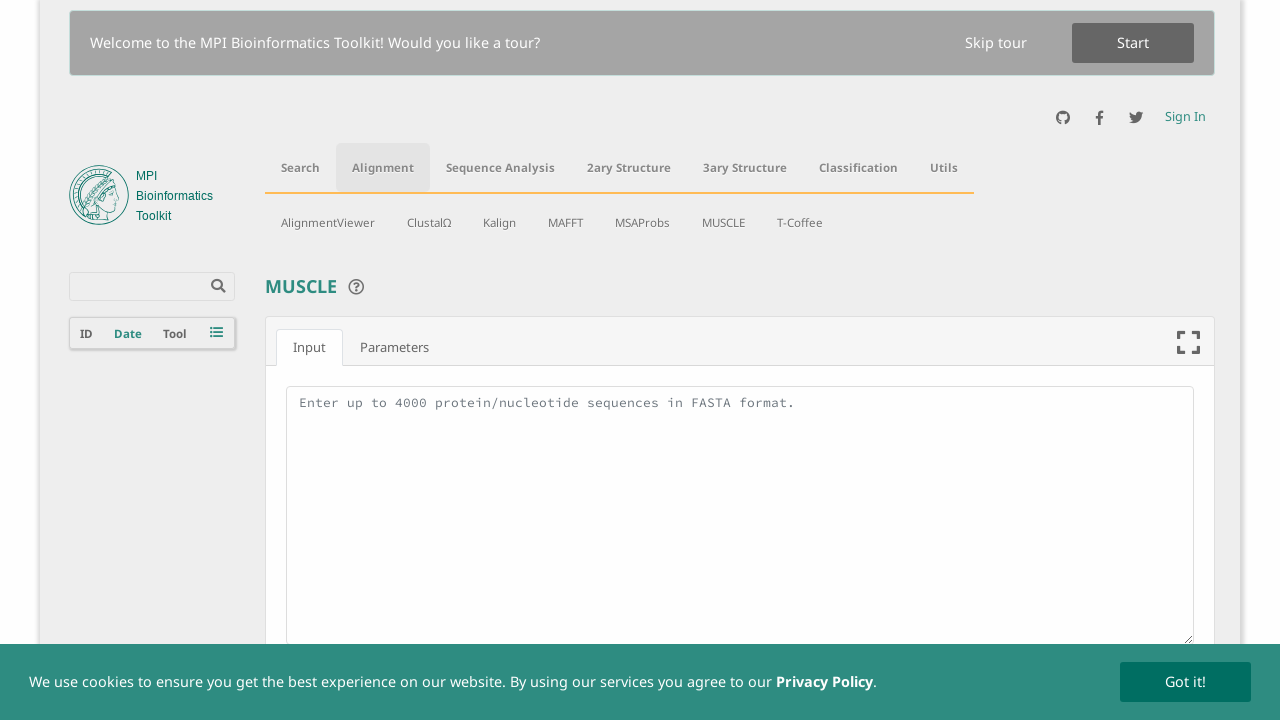

Filled input textarea with two protein sequences for alignment
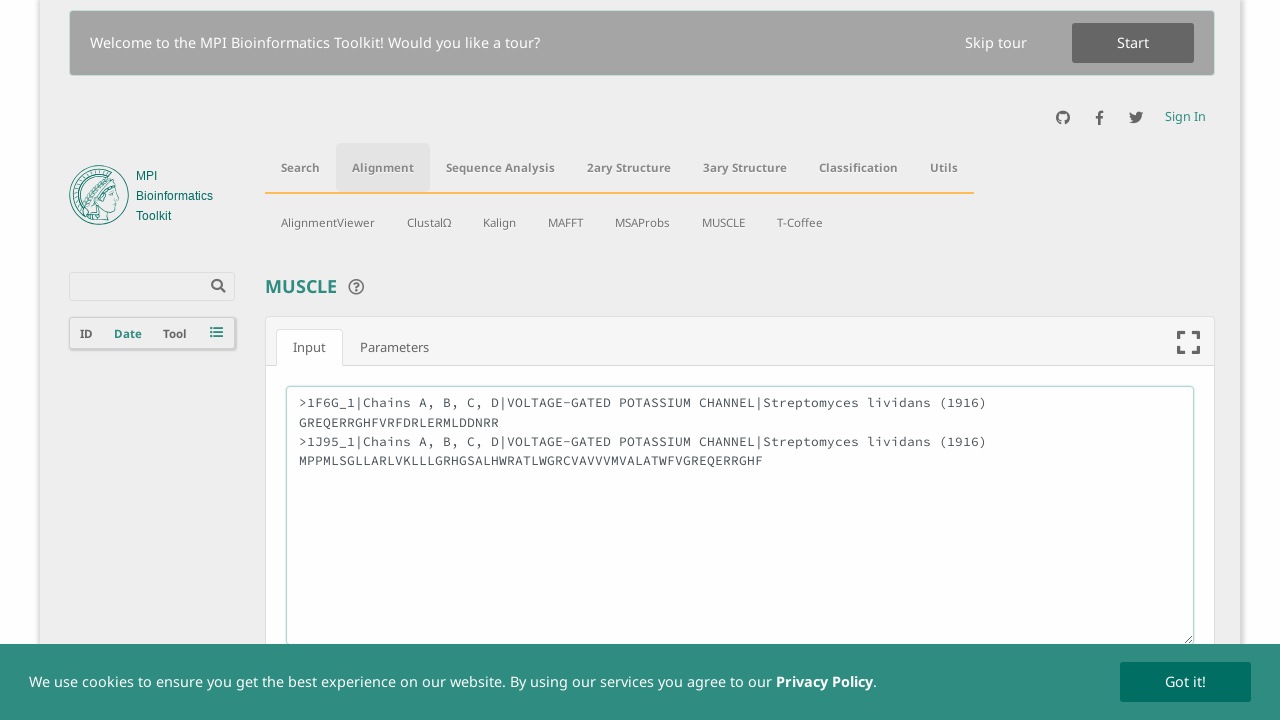

Waited 500ms for form to be ready
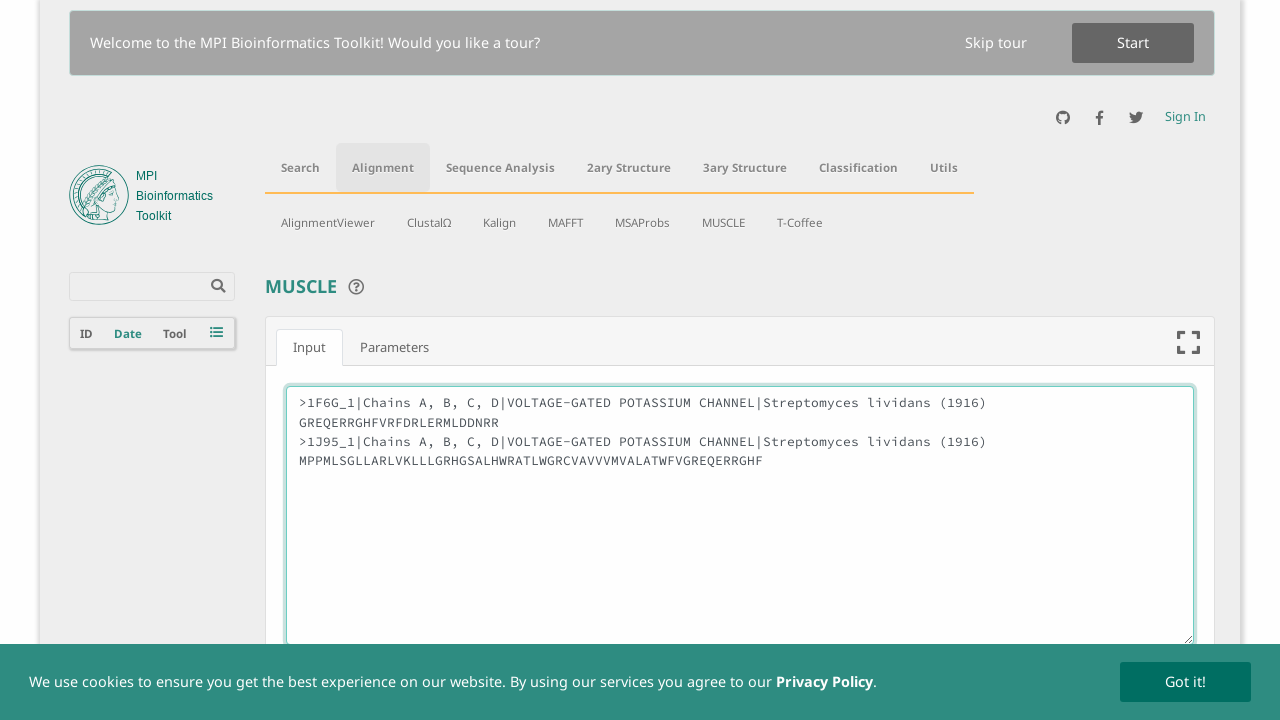

Waited for submit button selector to load
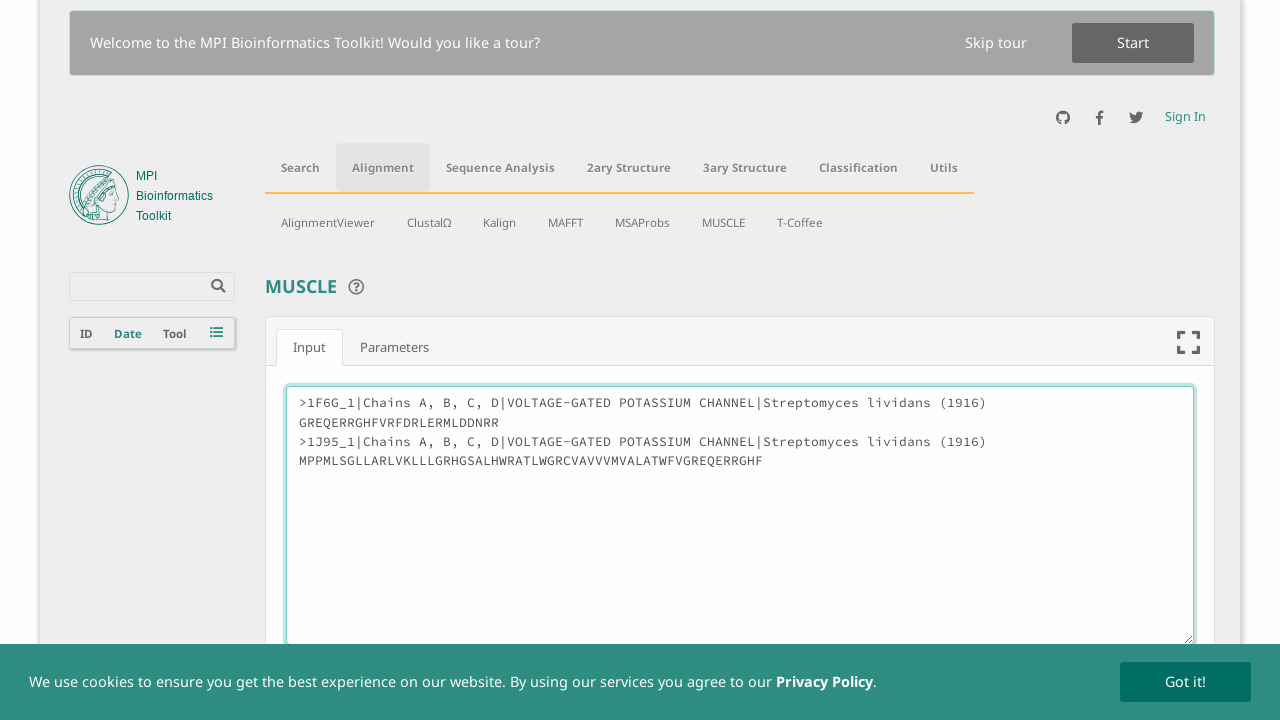

Clicked submit button to start MUSCLE alignment
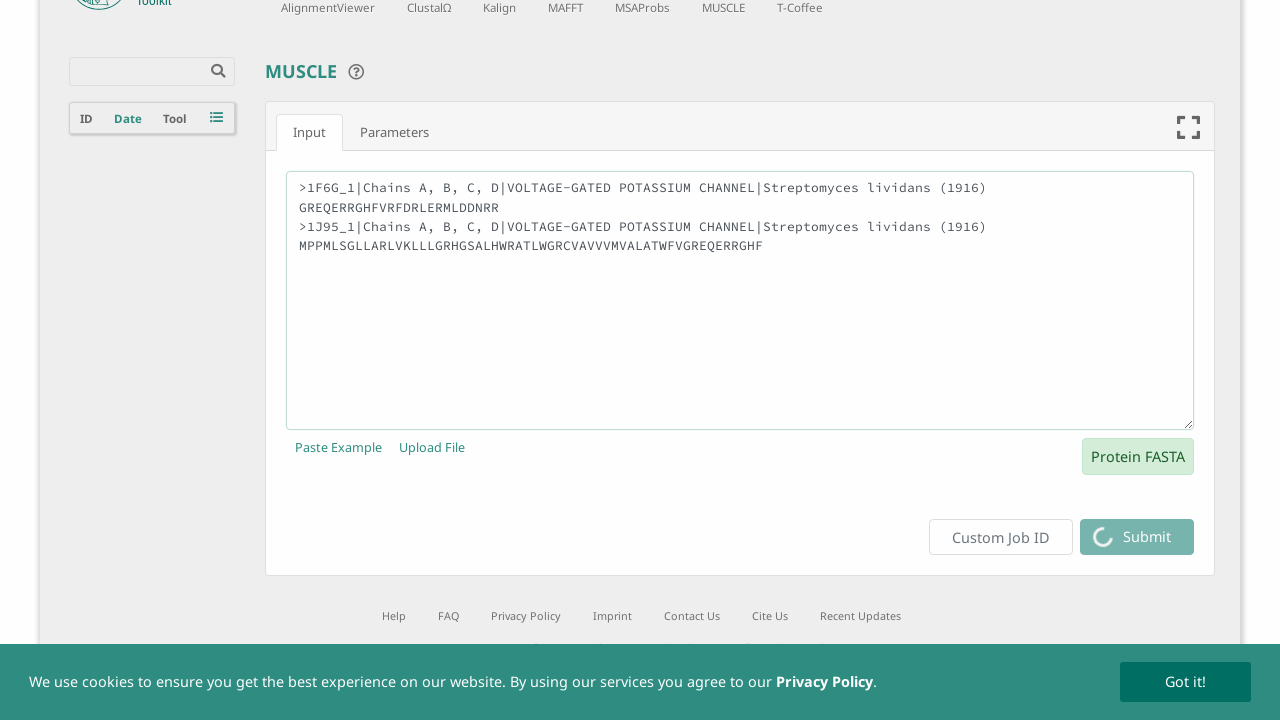

Waited 500ms for alignment response
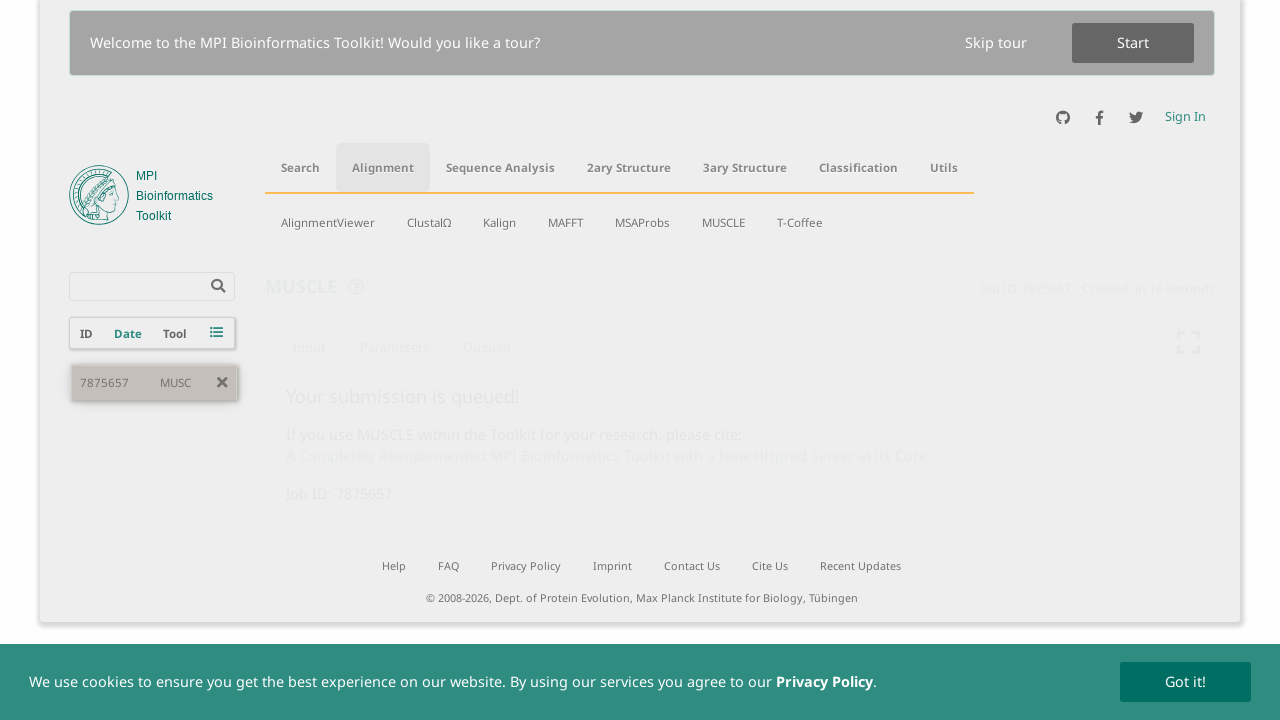

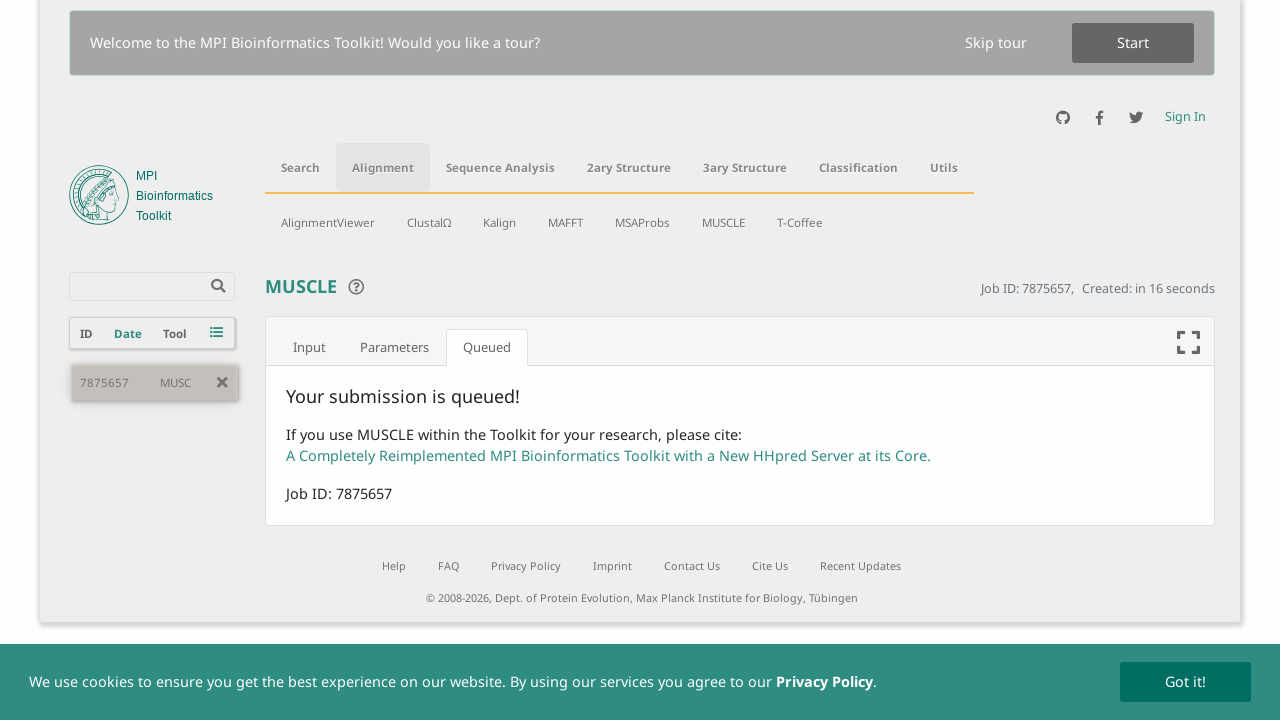